Tests clicking the Sign in link on the GitLab homepage

Starting URL: https://gitlab.com/

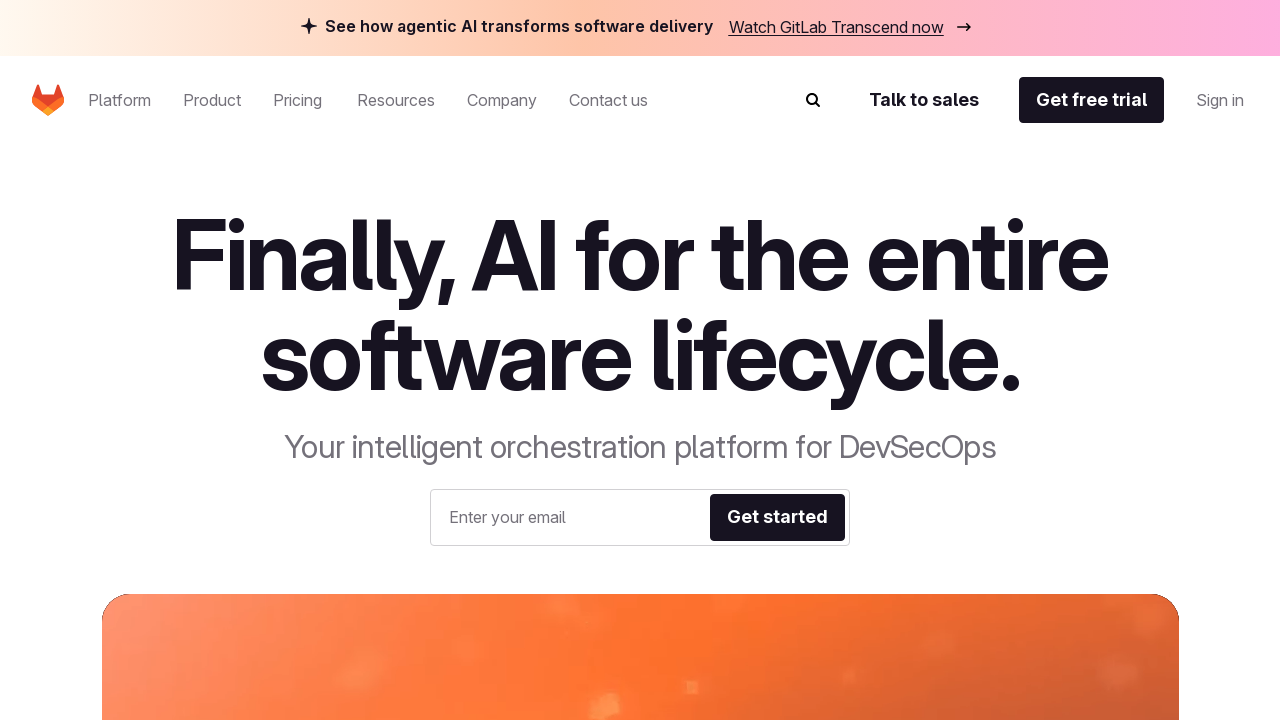

Navigated to GitLab homepage
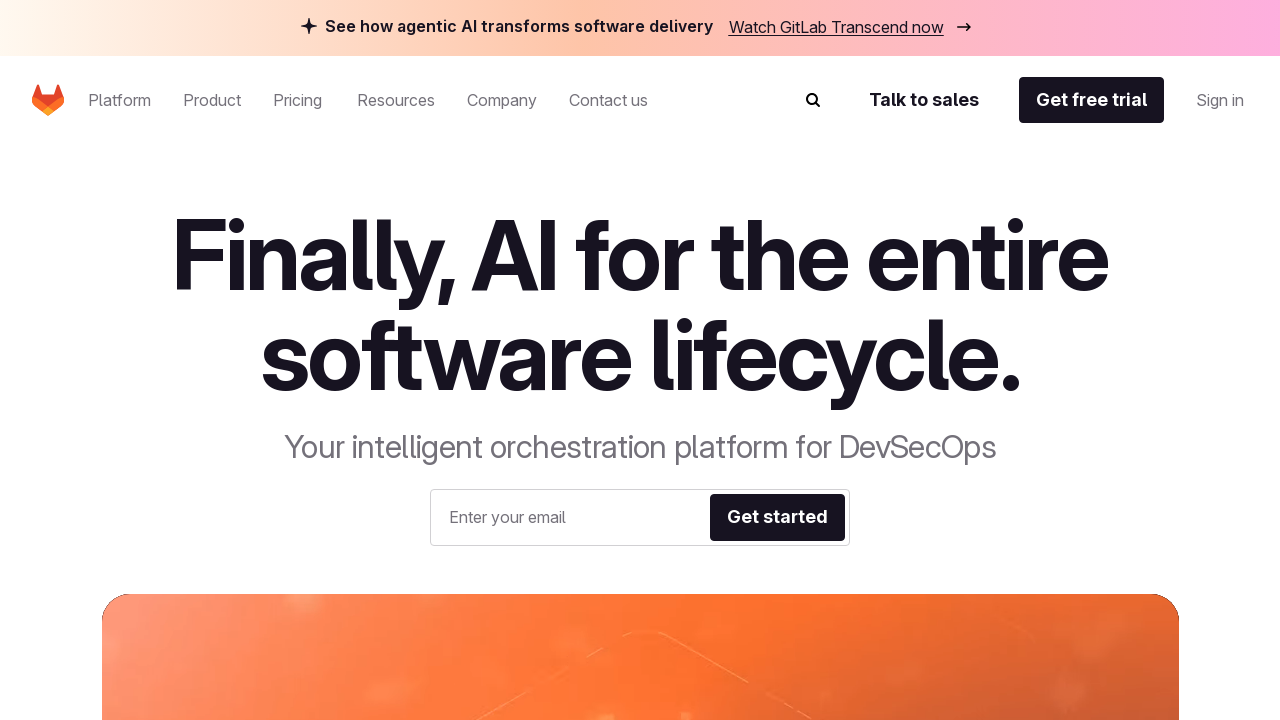

Clicked Sign in link on main menu dropdown at (1222, 100) on internal:role=link[name="Sign in"i]
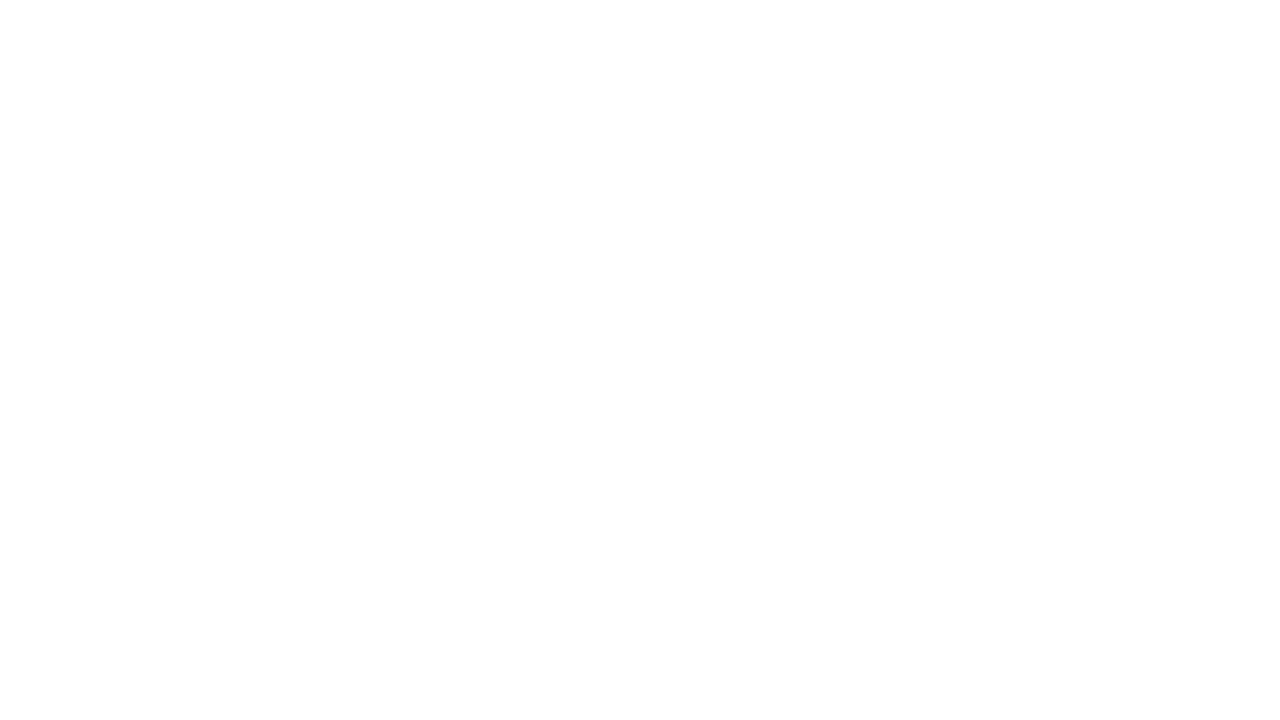

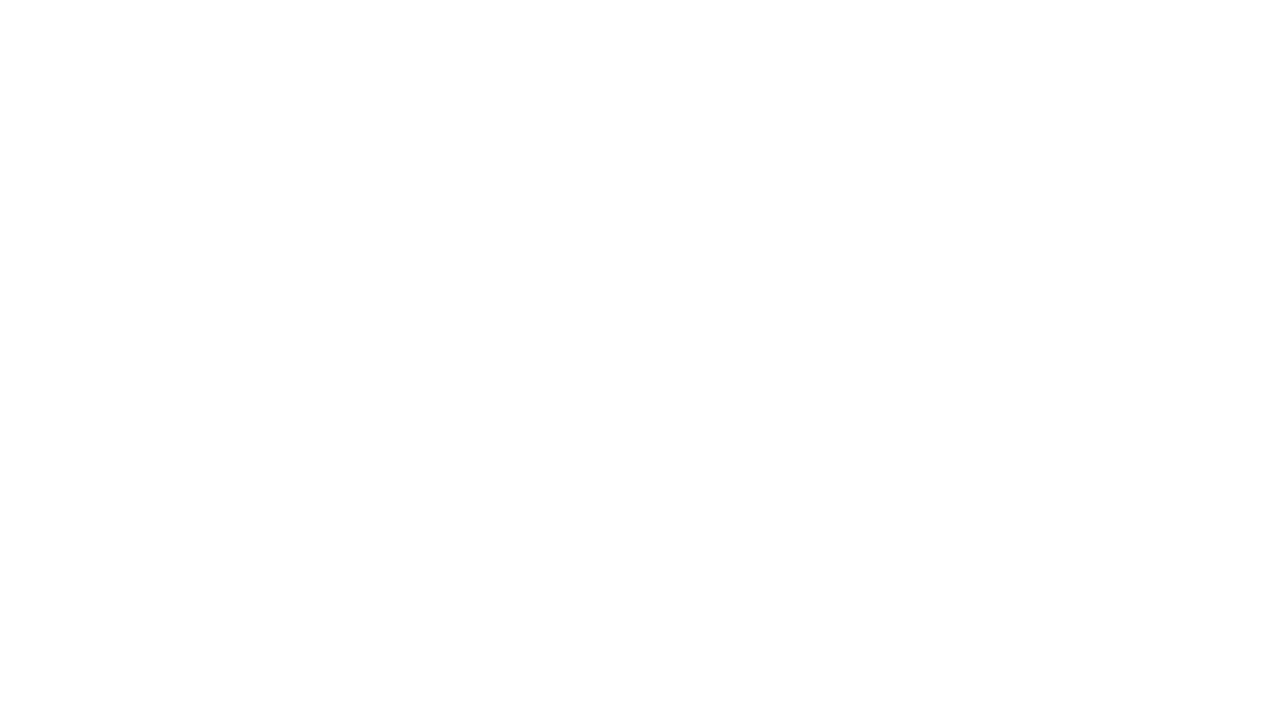